Tests the triangle calculator by entering sides 5, 5, 5 and verifying it identifies an equilateral triangle (Равносторонний треугольник)

Starting URL: https://do.tusur.ru/qa-test2/

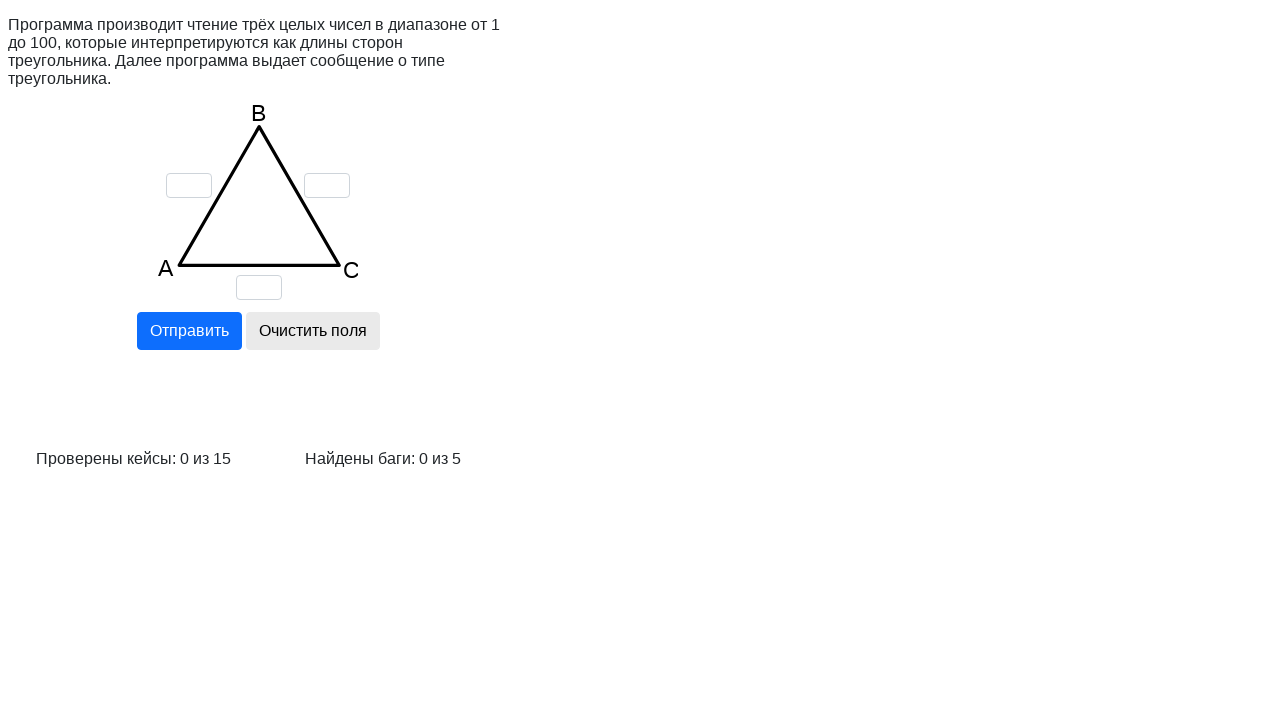

Cleared input field for side a on input[name='a']
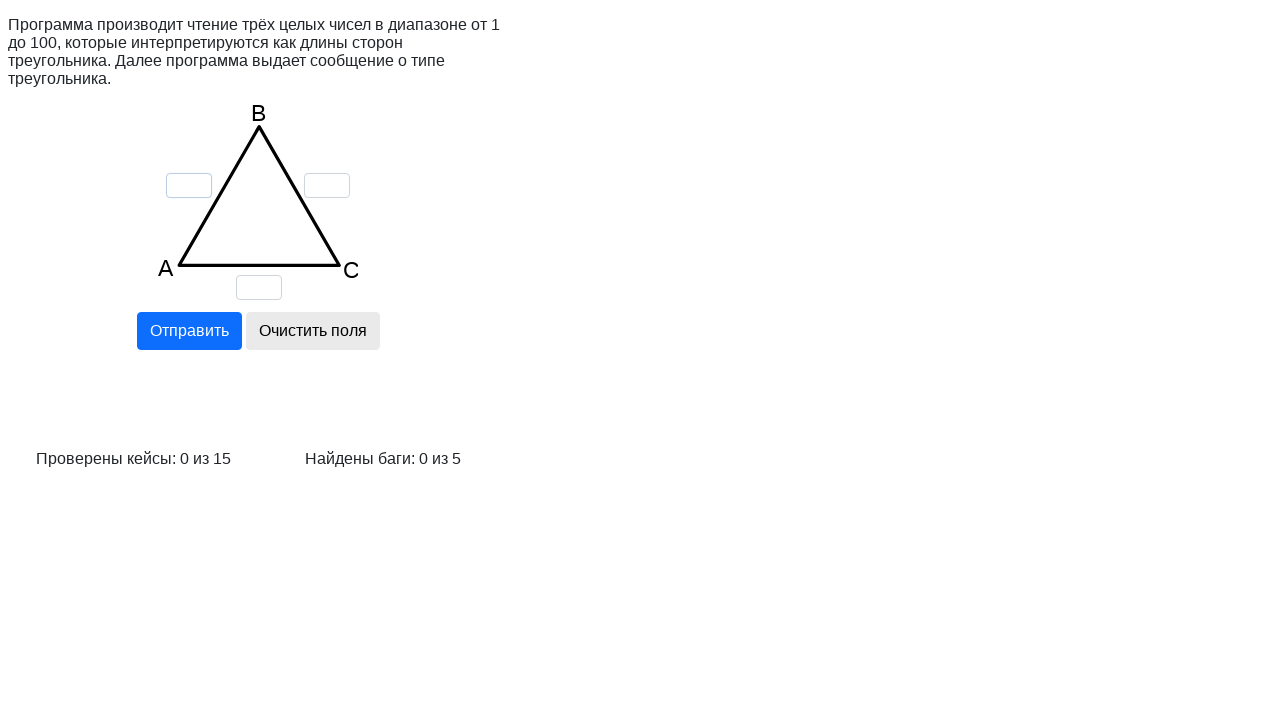

Cleared input field for side b on input[name='b']
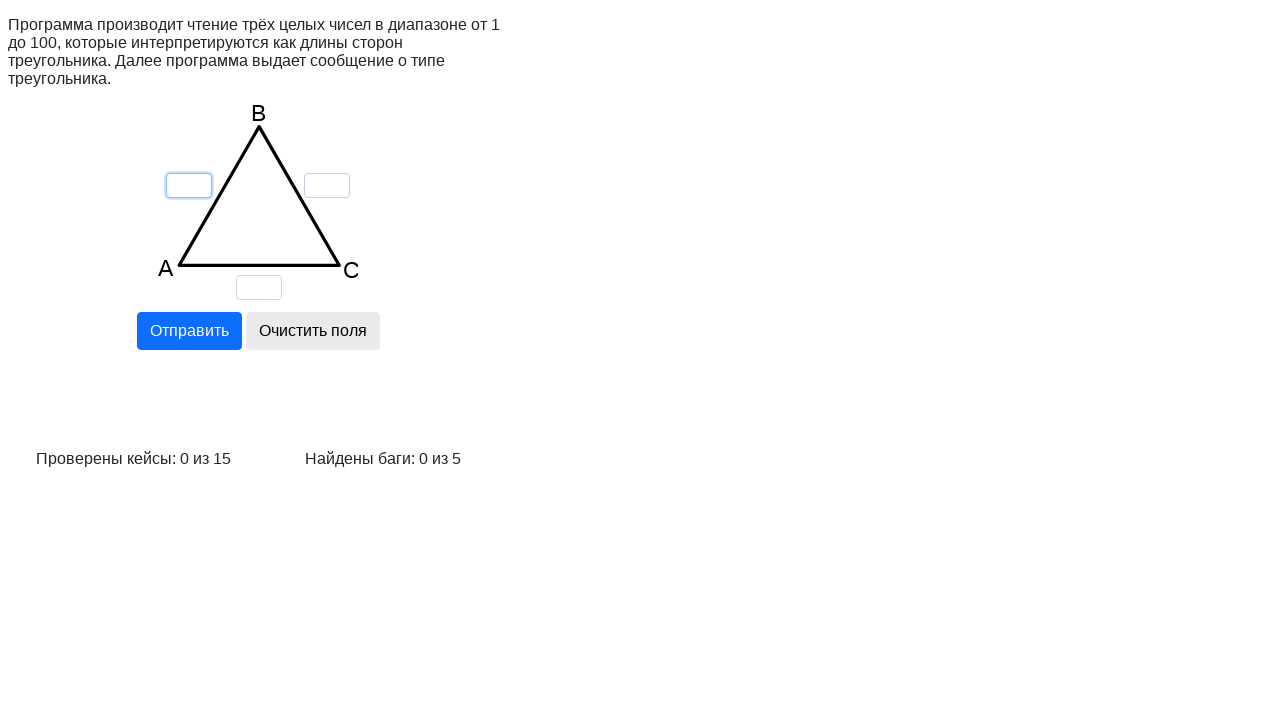

Cleared input field for side c on input[name='c']
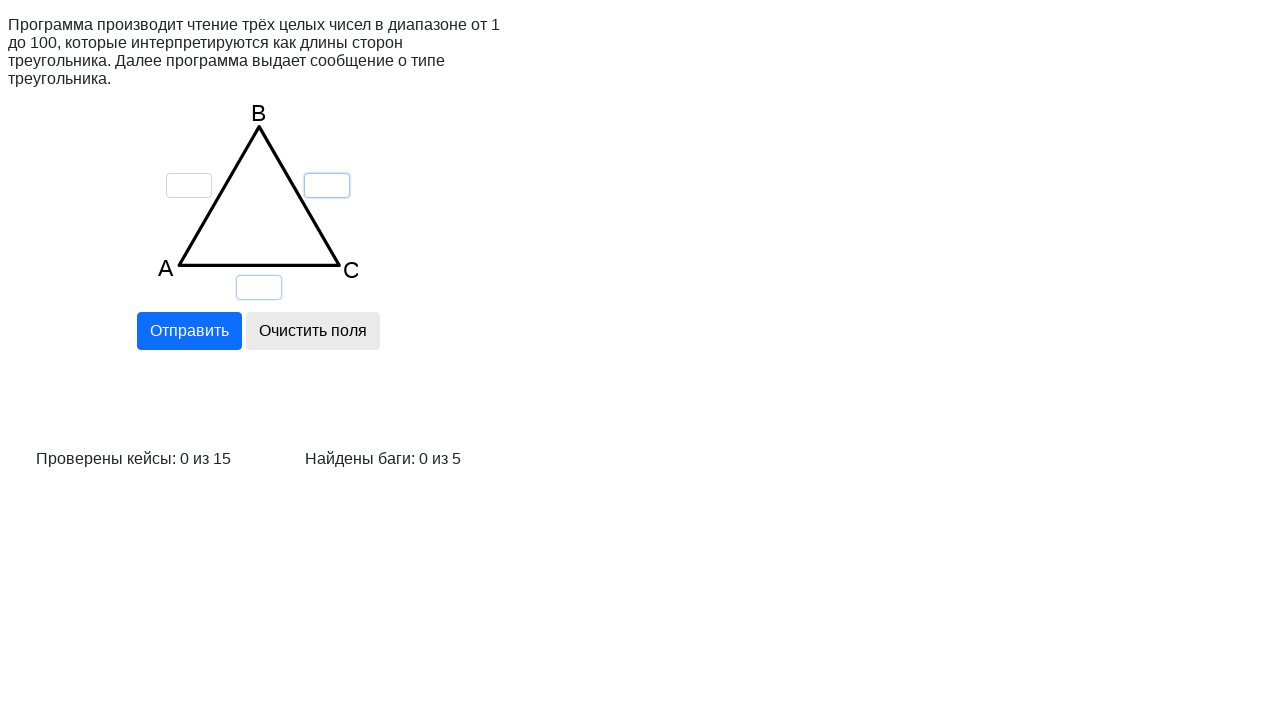

Entered value 5 for side a on input[name='a']
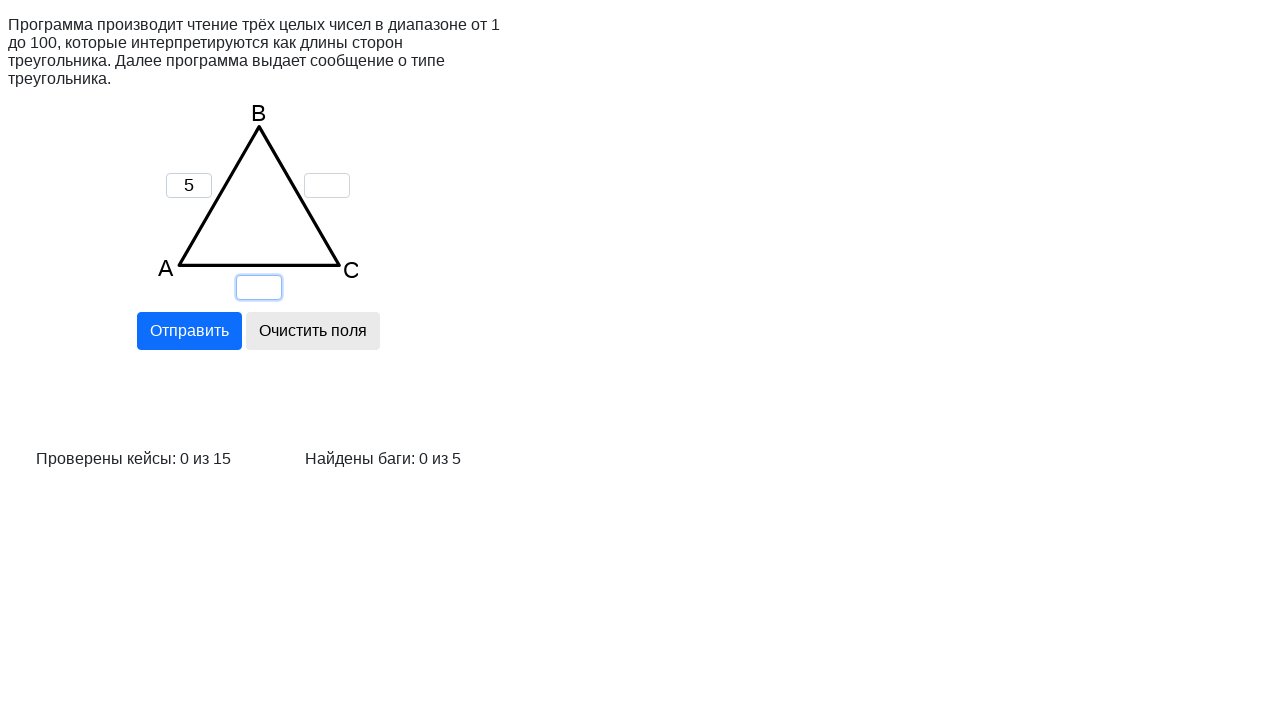

Entered value 5 for side b on input[name='b']
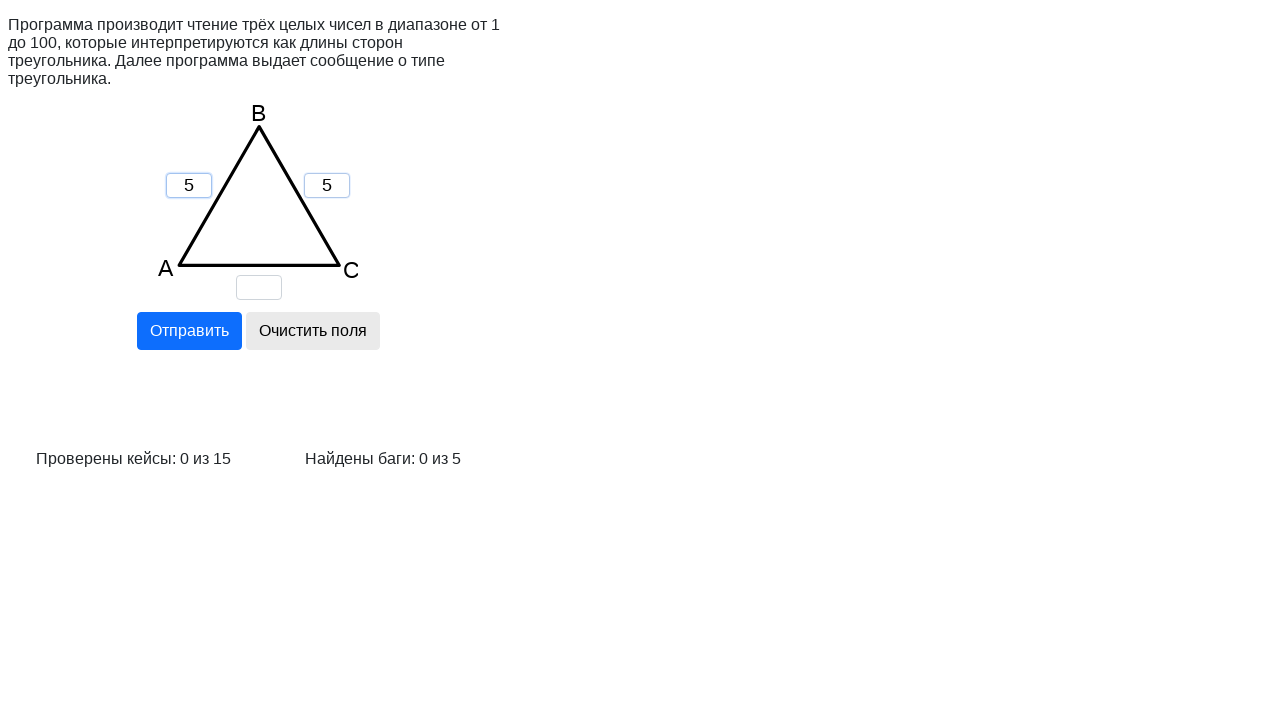

Entered value 5 for side c on input[name='c']
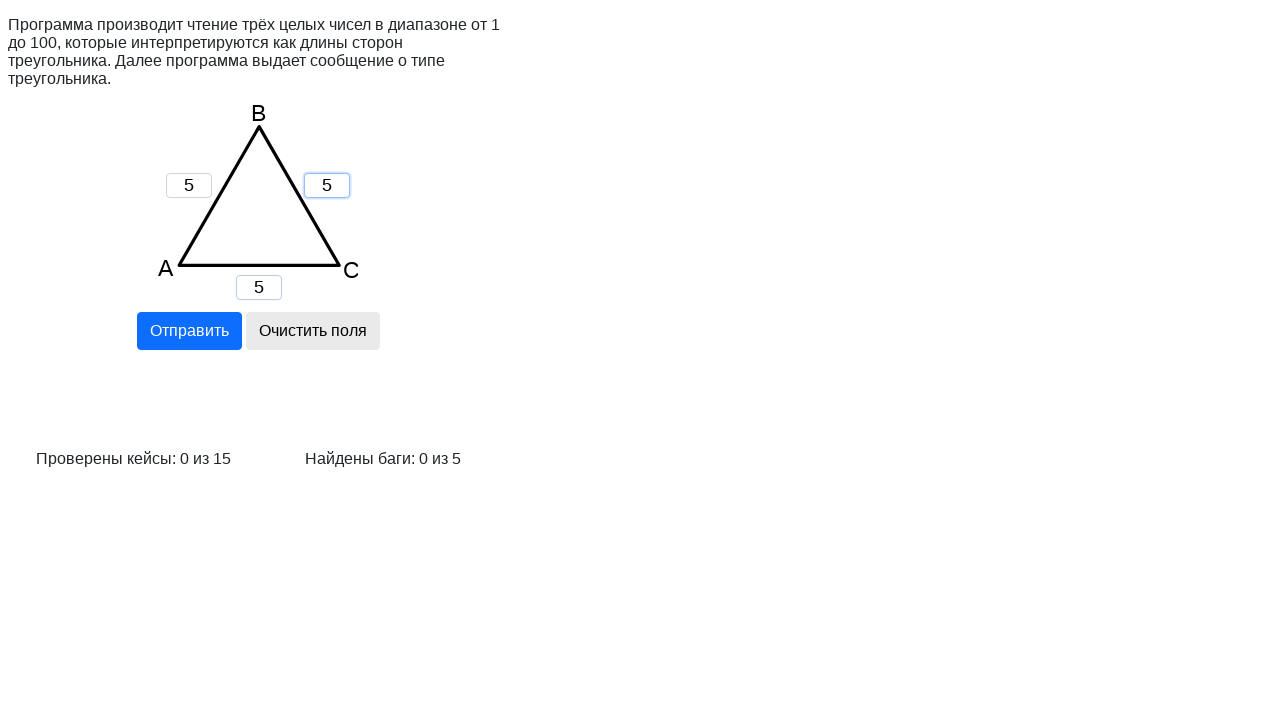

Clicked calculate button to evaluate the triangle at (189, 331) on input[name='calc']
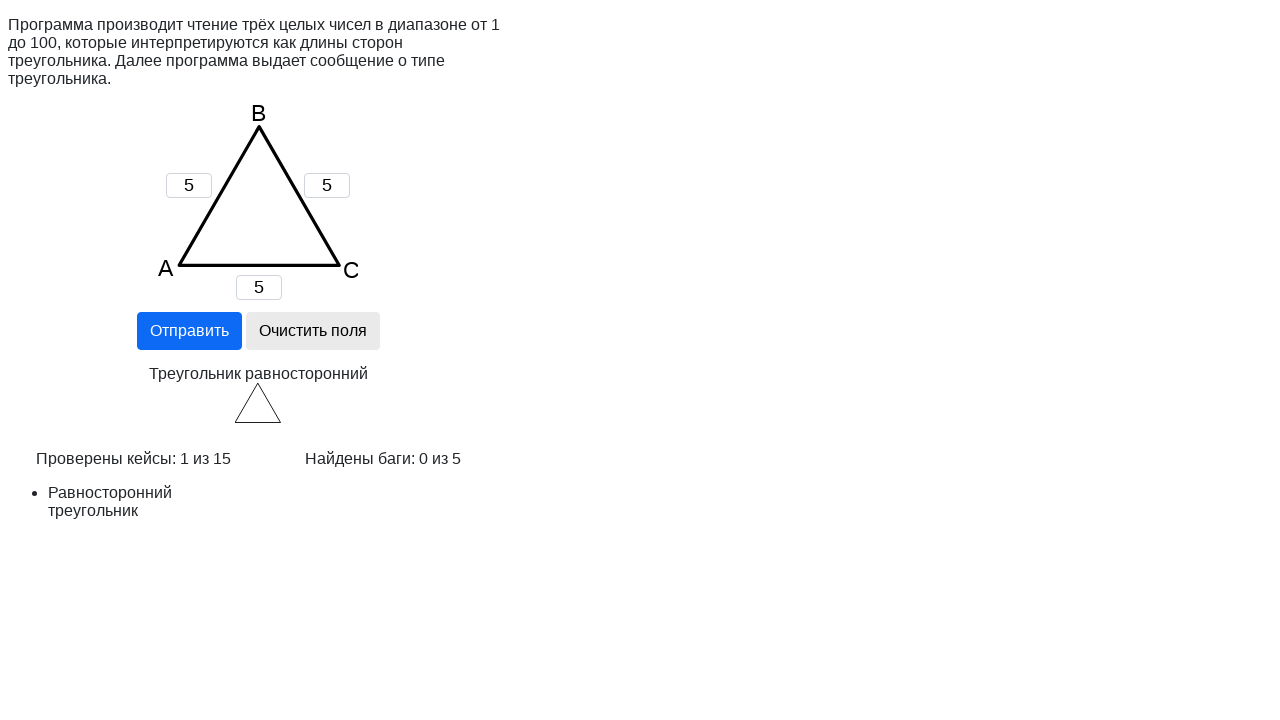

Verified equilateral triangle result (Равносторонний треугольник) appeared
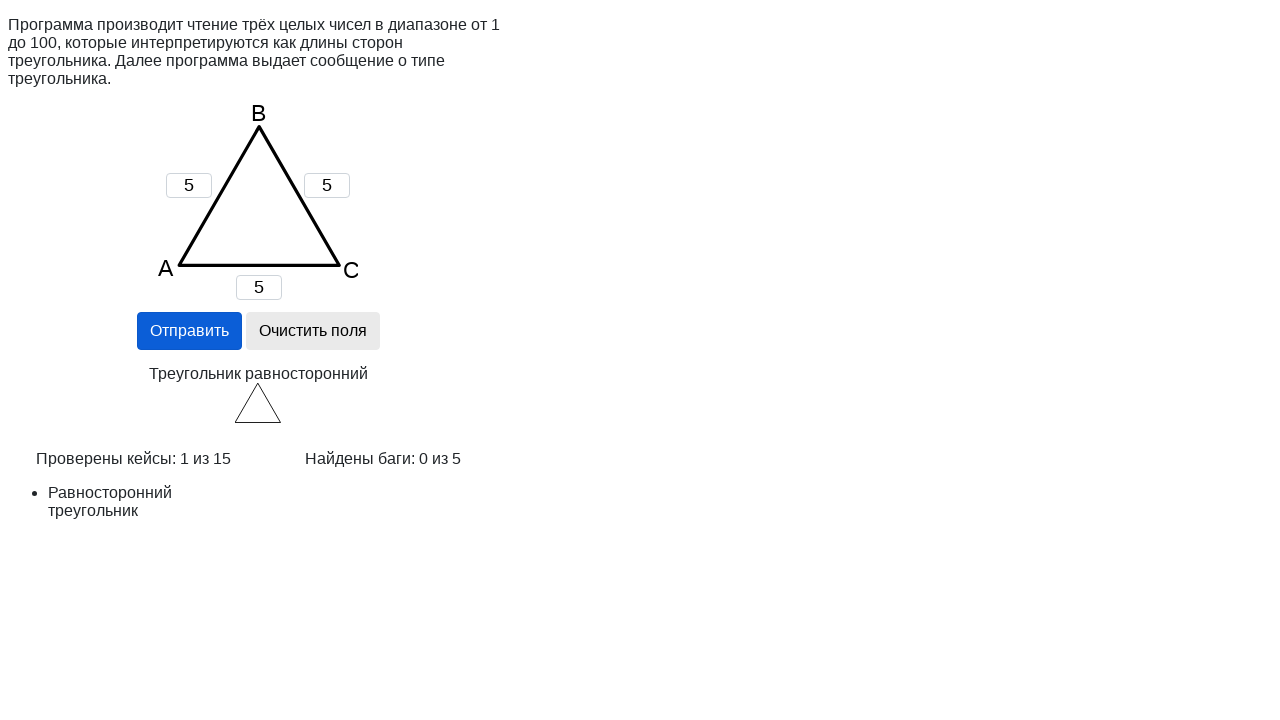

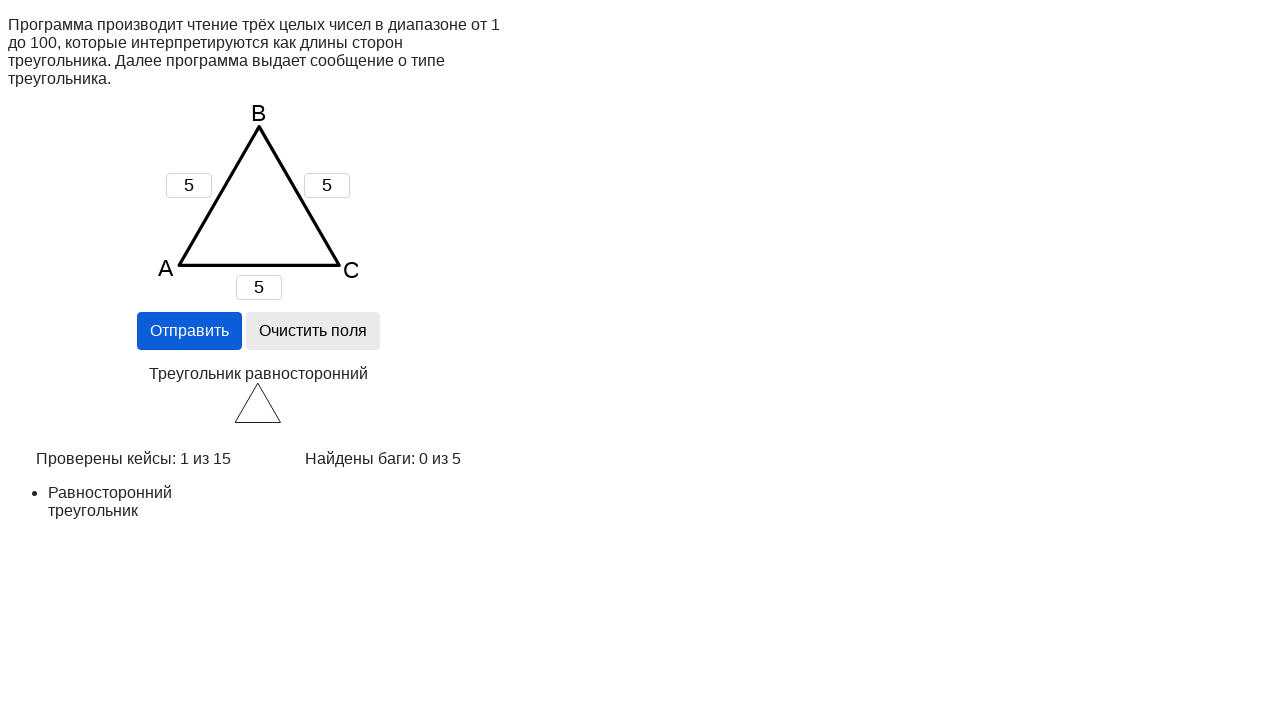